Navigates to a page, finds and clicks a link with mathematically calculated text, then fills and submits a form with personal information

Starting URL: http://suninjuly.github.io/find_link_text

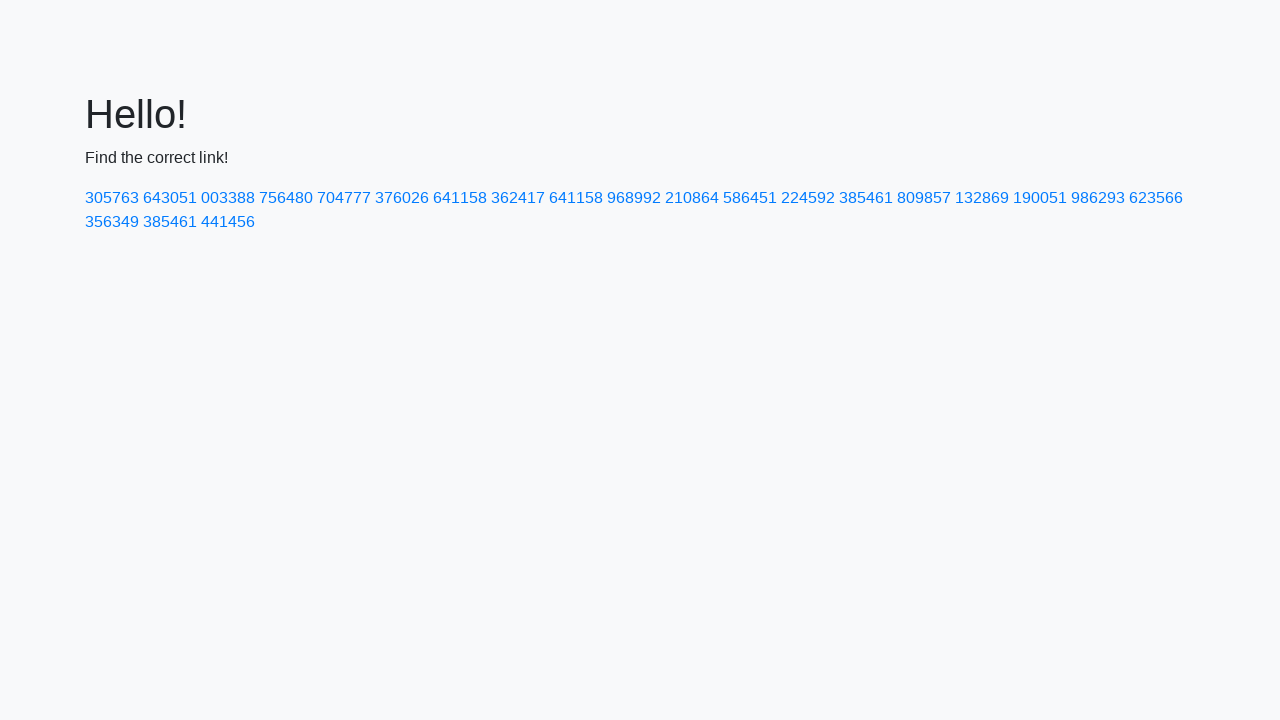

Navigated to http://suninjuly.github.io/find_link_text
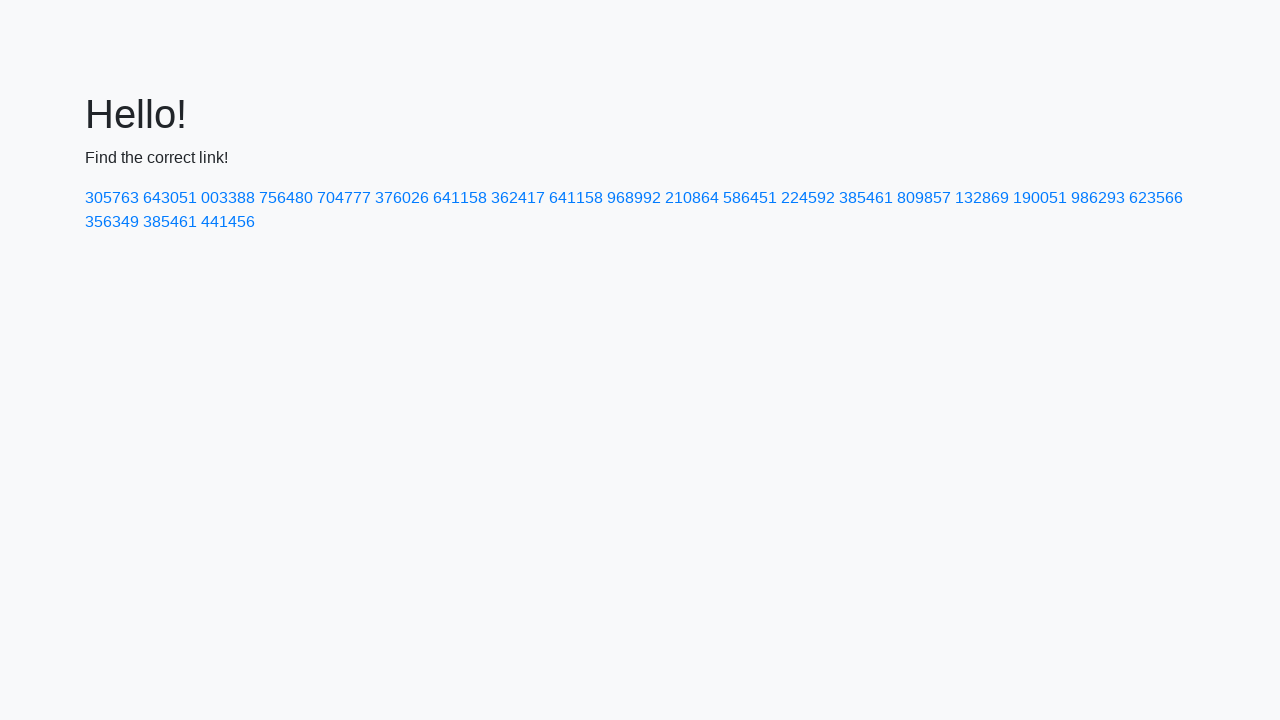

Calculated link text: 224592
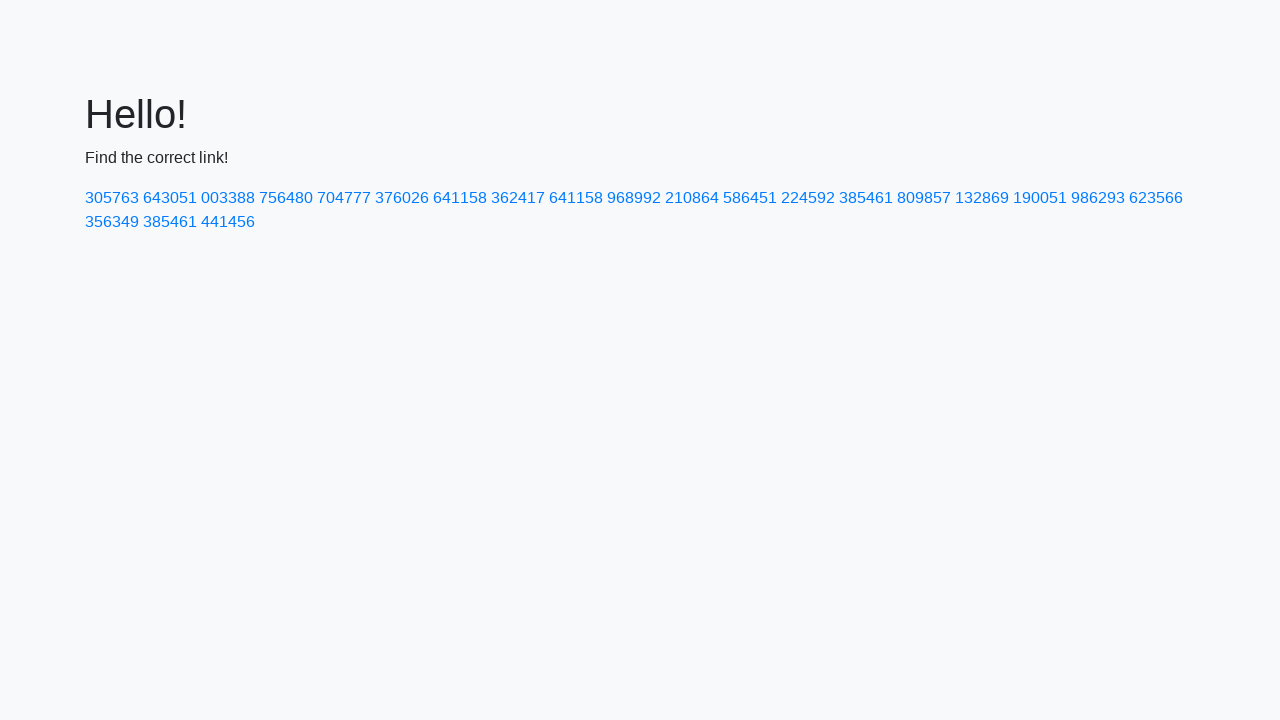

Clicked link with text '224592' at (808, 198) on a:has-text('224592')
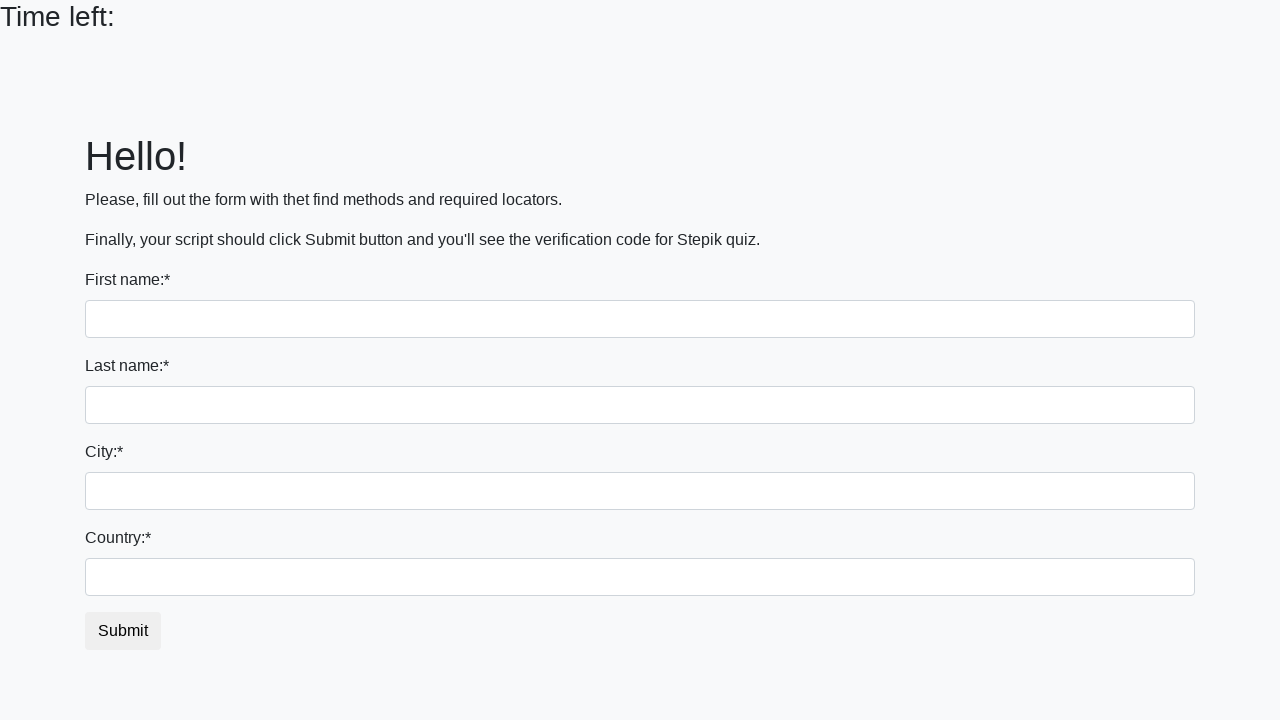

Filled first name field with 'John' on input:first-of-type
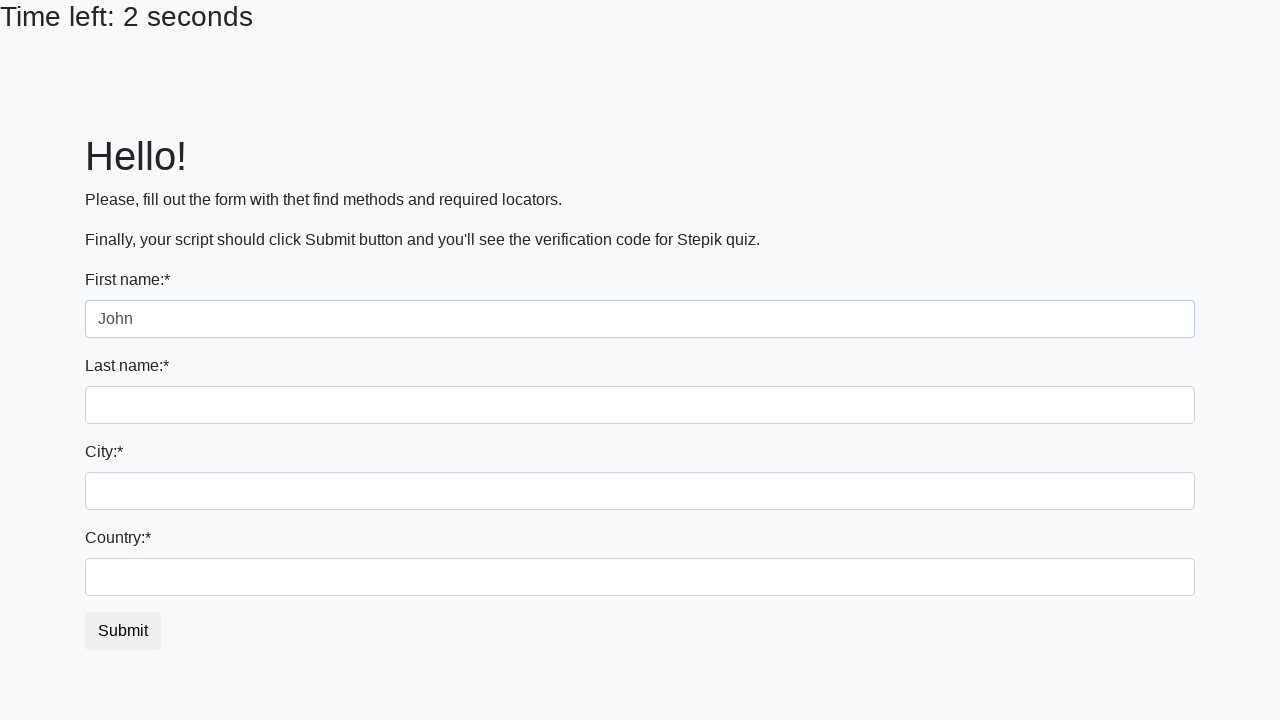

Filled last name field with 'Smith' on input[name='last_name']
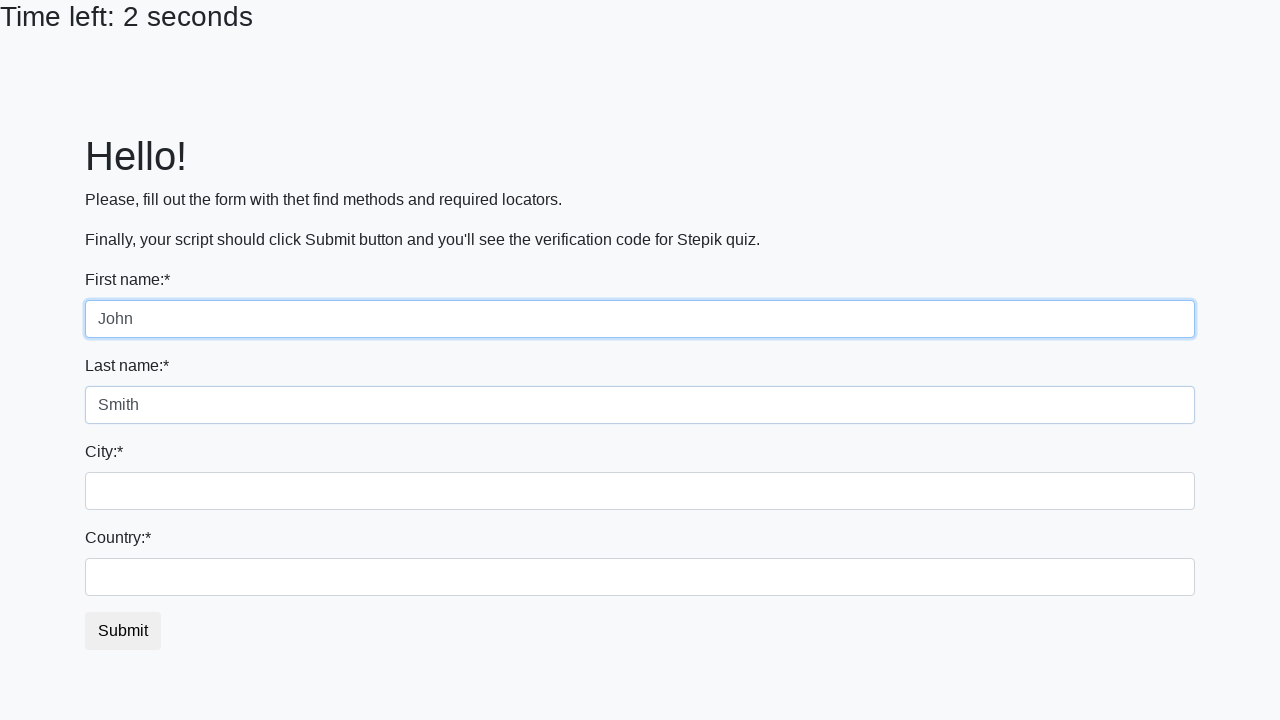

Filled city field with 'New York' on .city
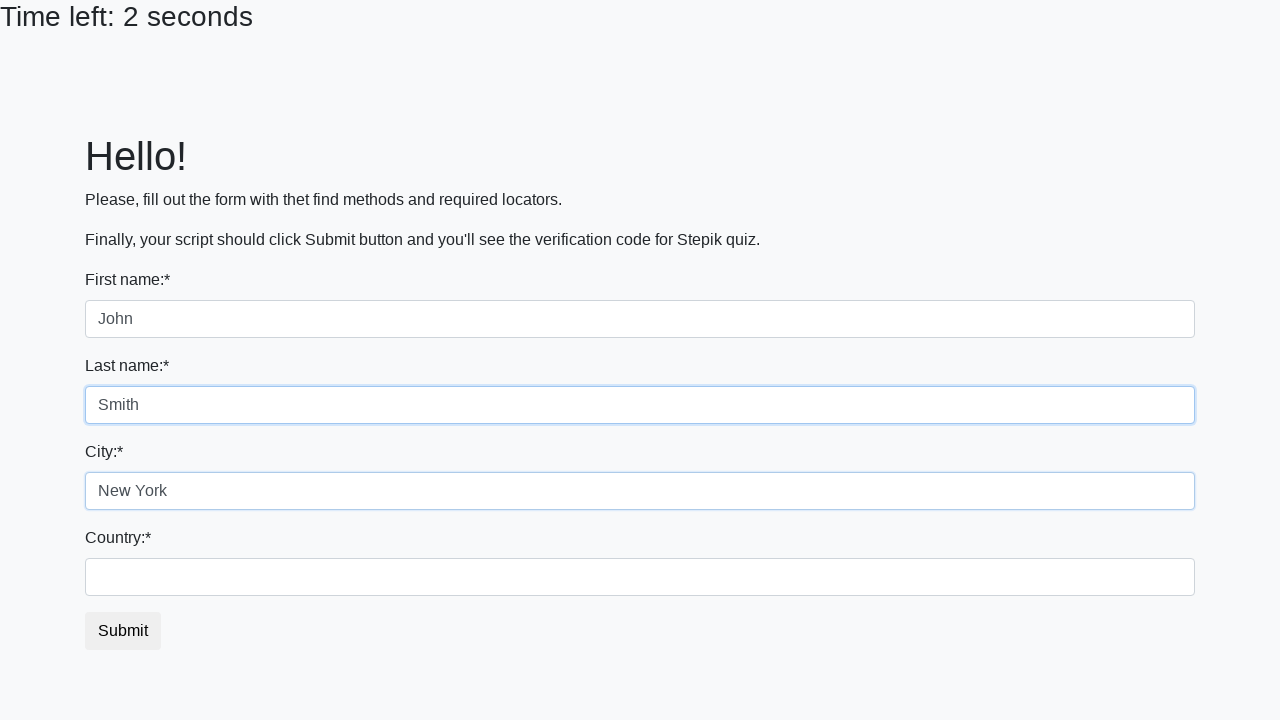

Filled country field with 'United States' on #country
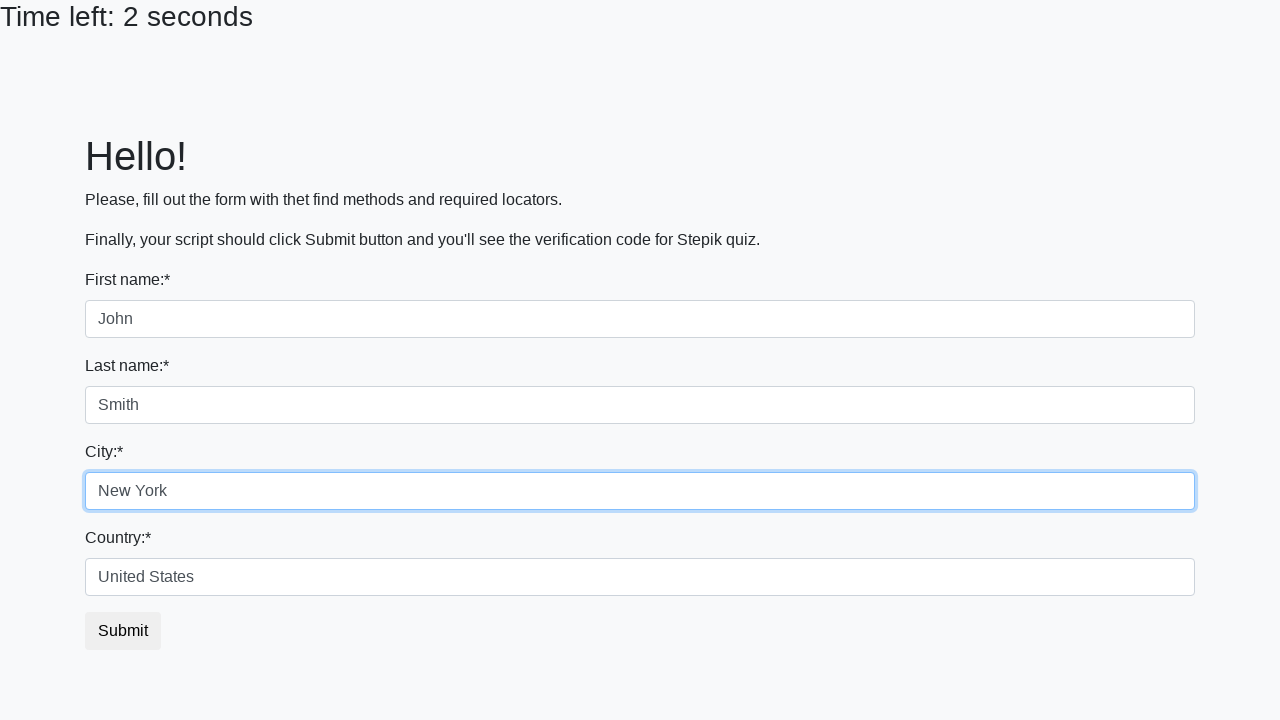

Clicked submit button to submit form at (123, 631) on button.btn
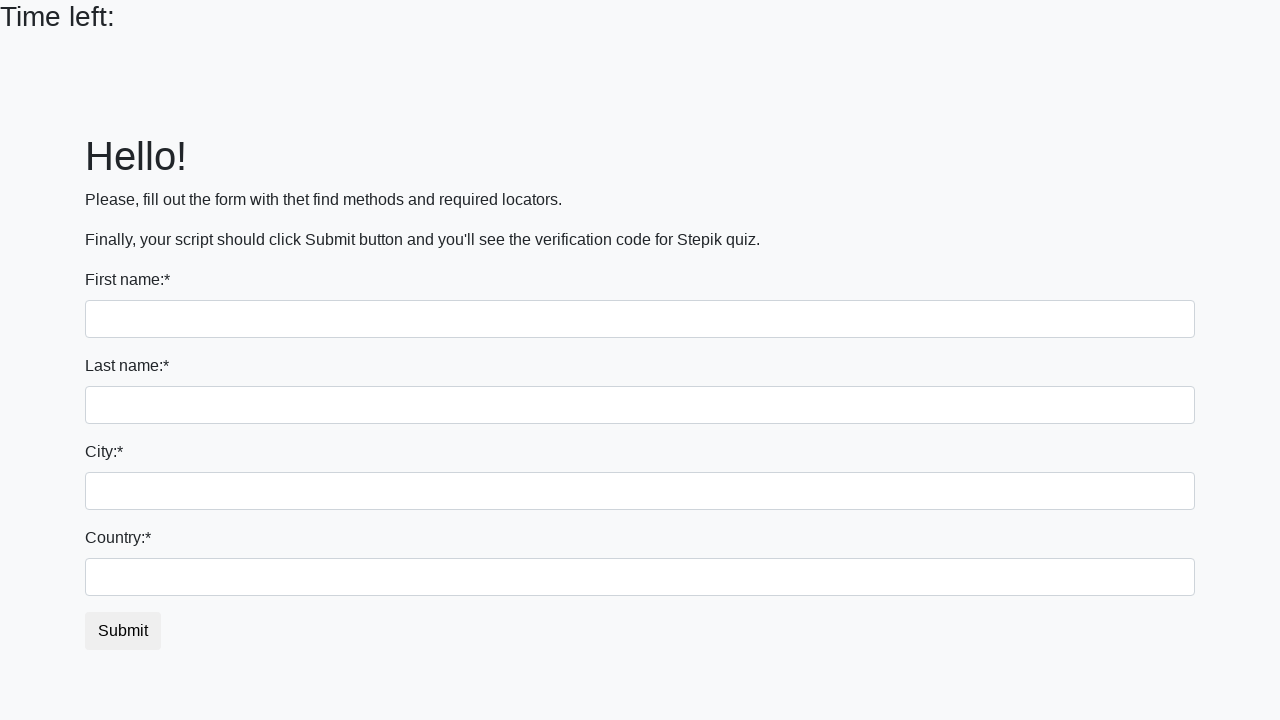

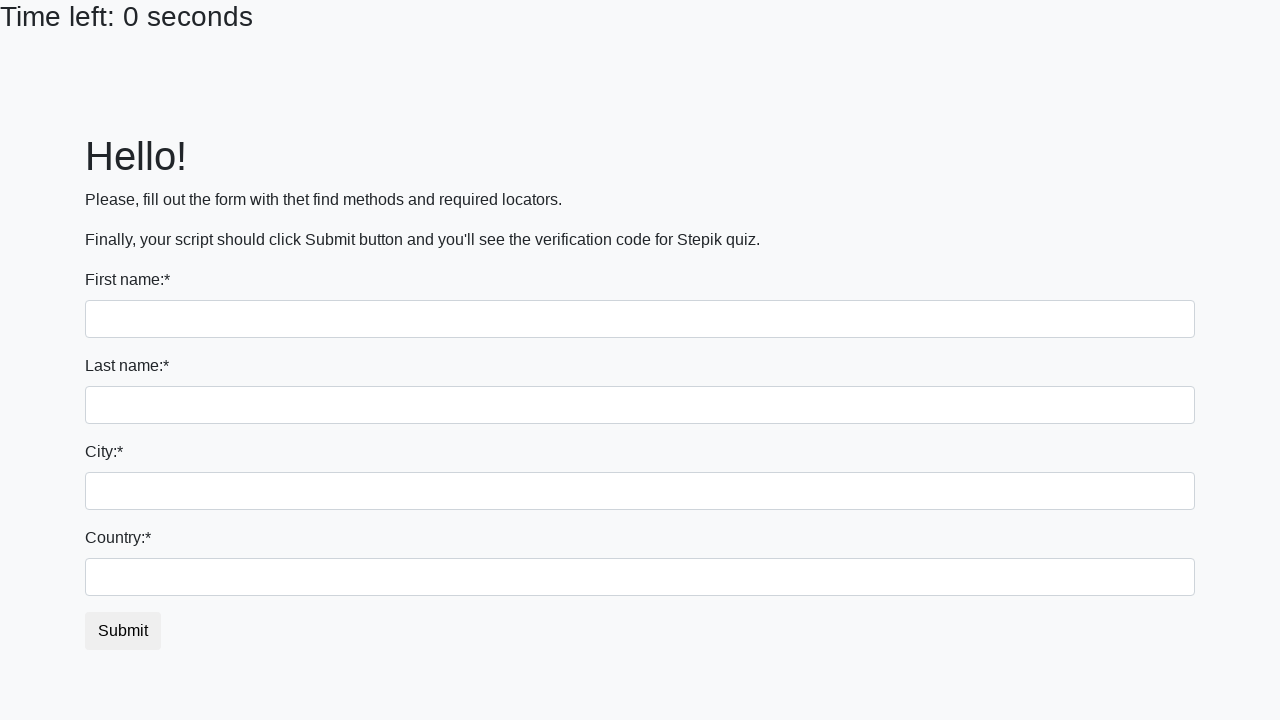